Tests radio button functionality by clicking the "Yes" radio button and verifying the selection result message is displayed

Starting URL: https://demoqa.com/radio-button

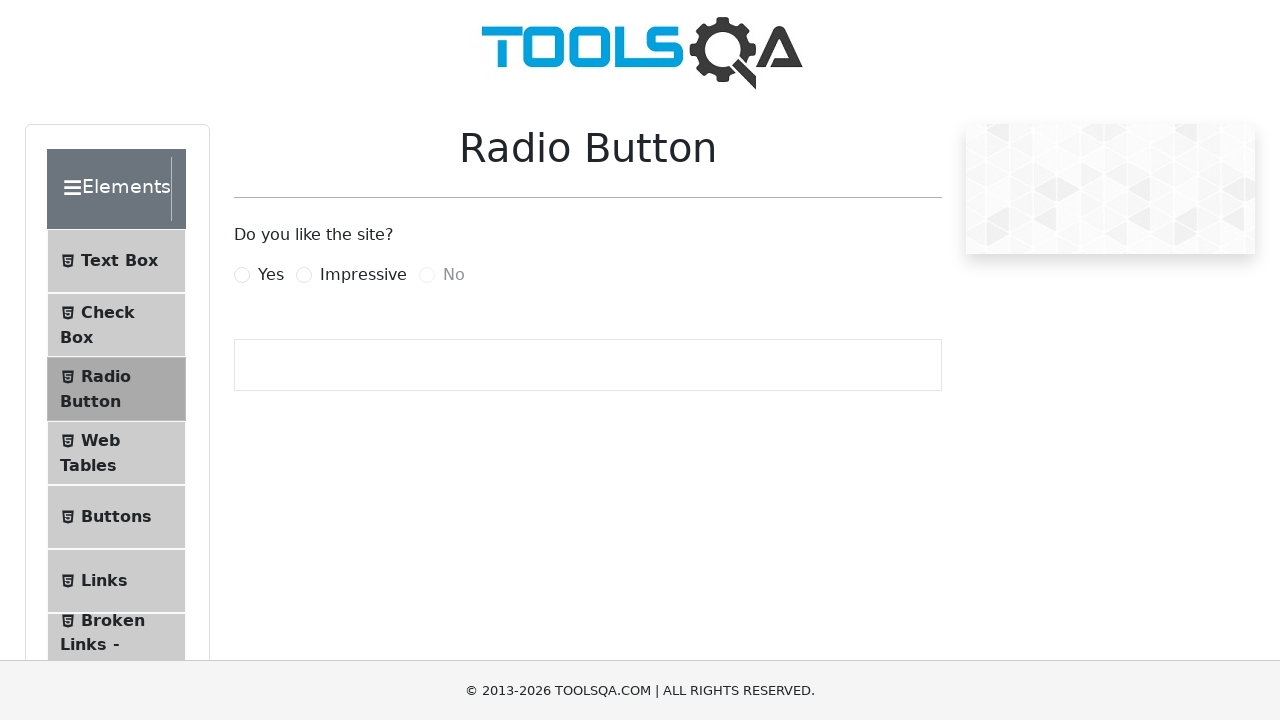

Clicked the 'Yes' radio button label at (271, 275) on label[for='yesRadio']
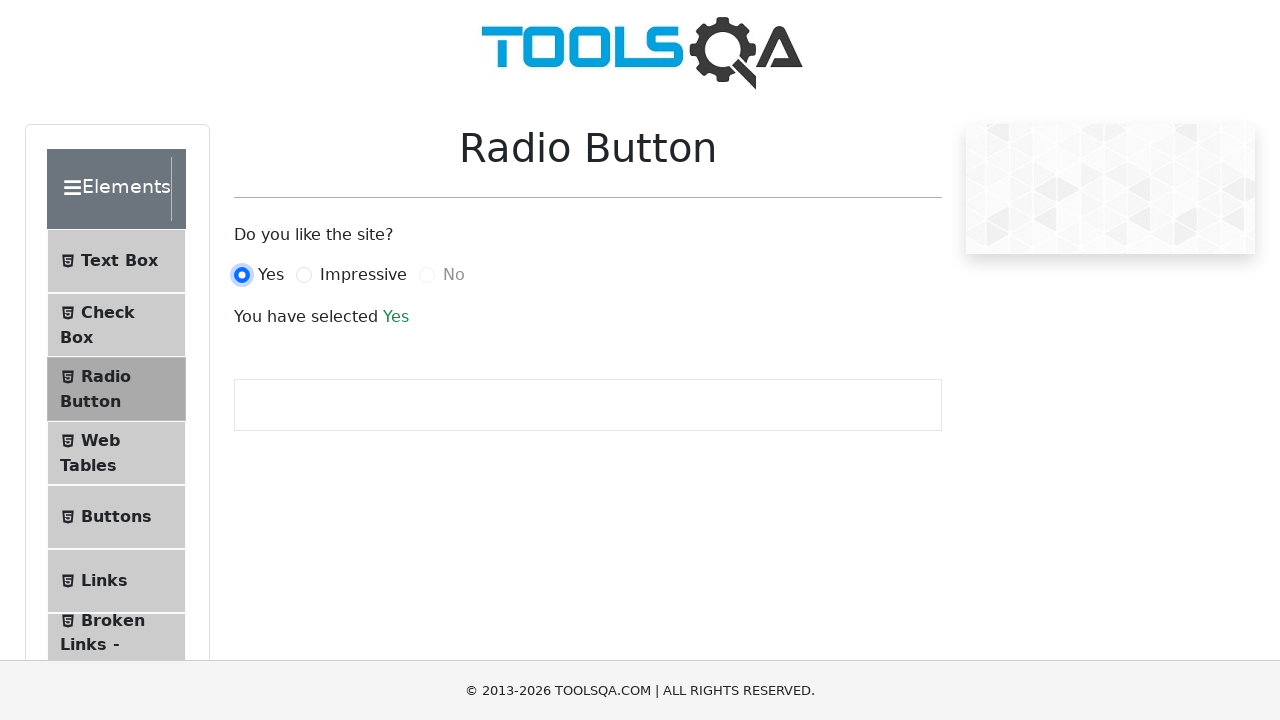

Waited for selection result message to appear
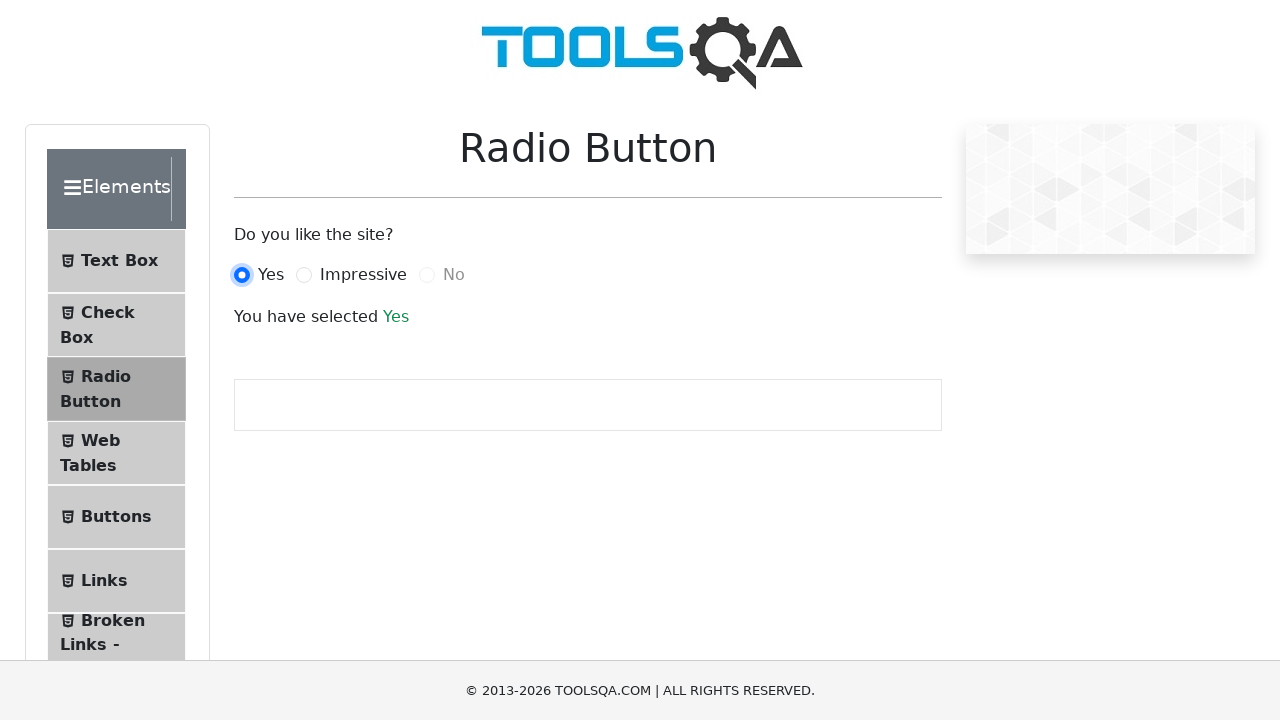

Retrieved selection result message text
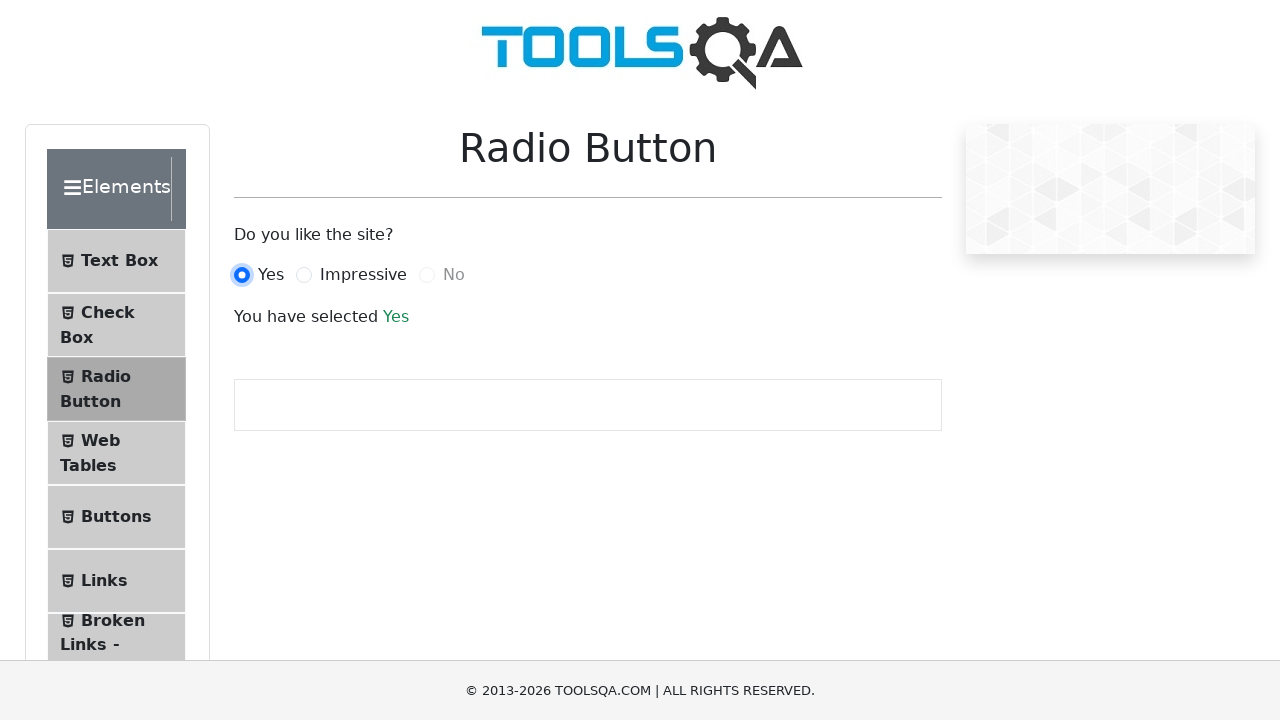

Verified result message contains 'You have selected'
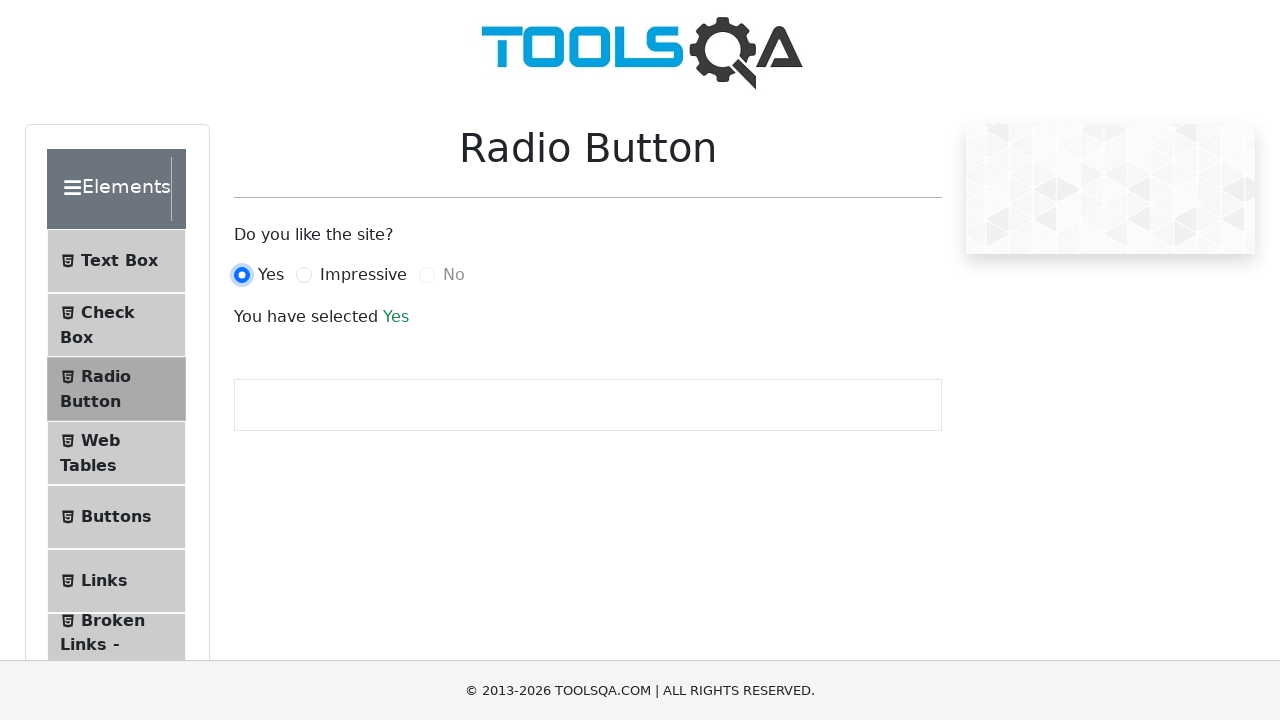

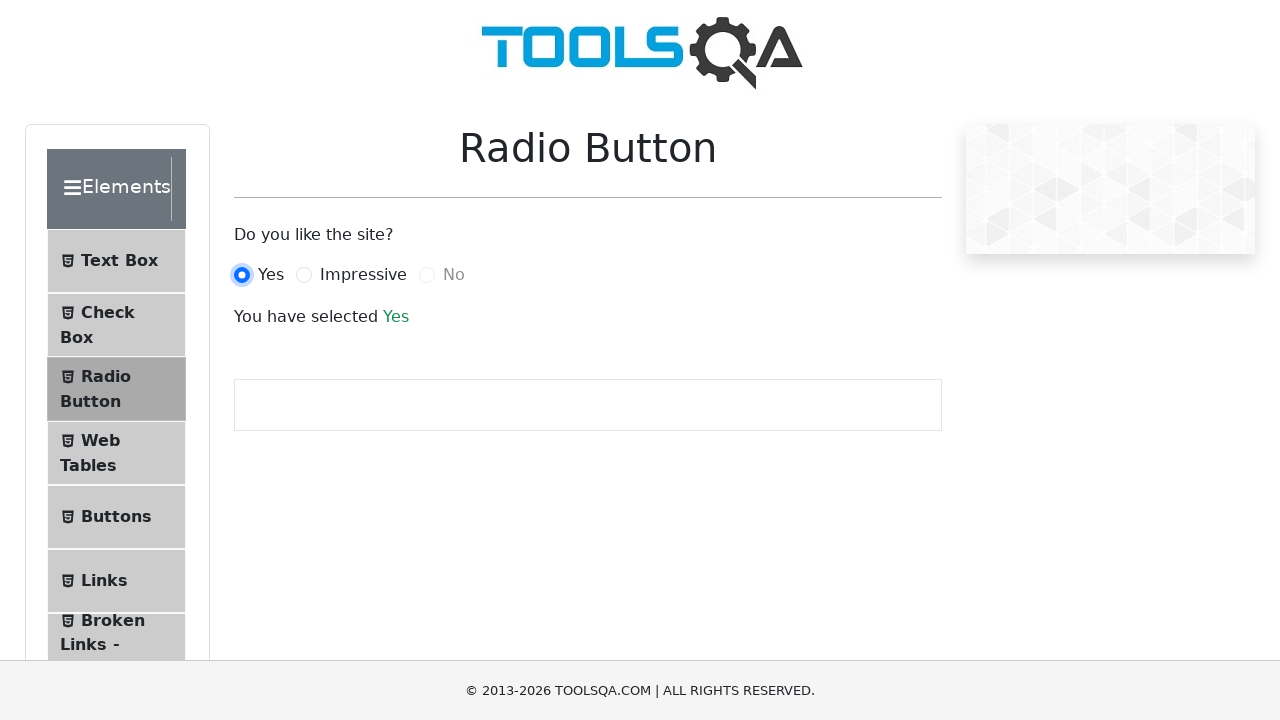